Tests dynamic loading (element rendered after loading) by clicking Start button and waiting for "Hello World!" message

Starting URL: https://the-internet.herokuapp.com/dynamic_loading/2

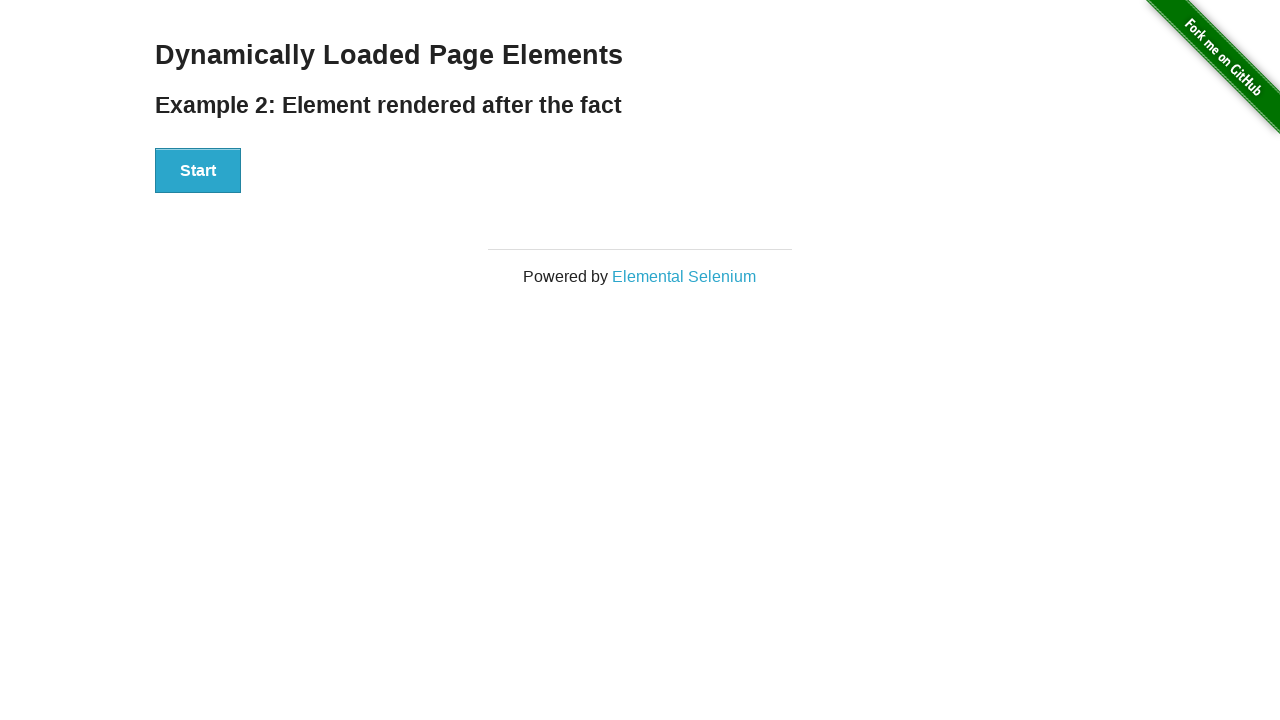

Clicked Start button to trigger dynamic loading at (198, 171) on div#start button
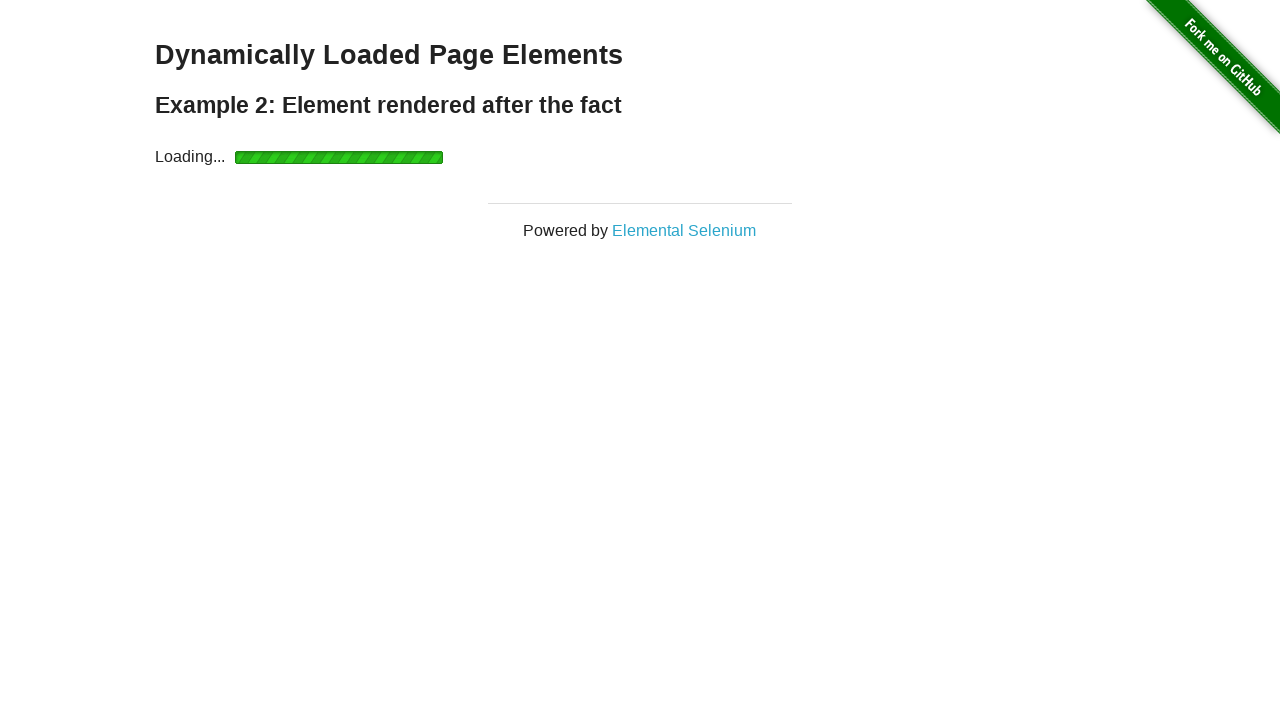

Waited for 'Hello World!' message to appear after dynamic loading
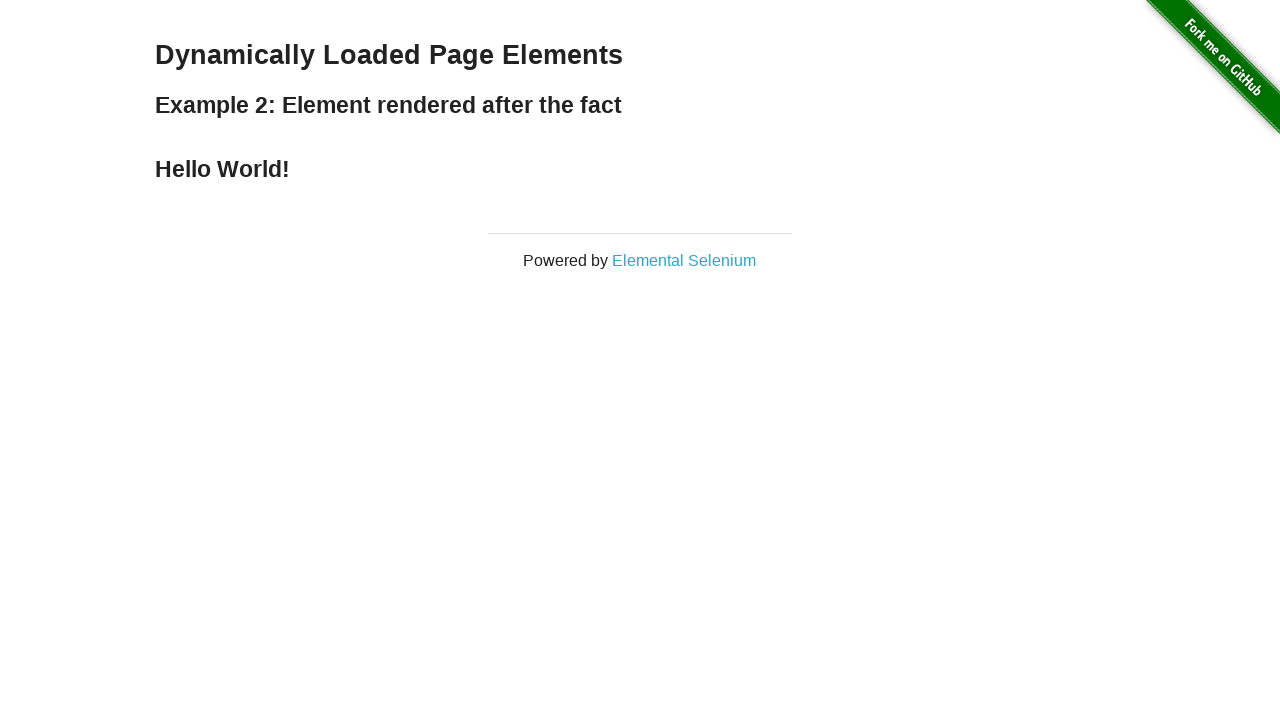

Retrieved the 'Hello World!' message element
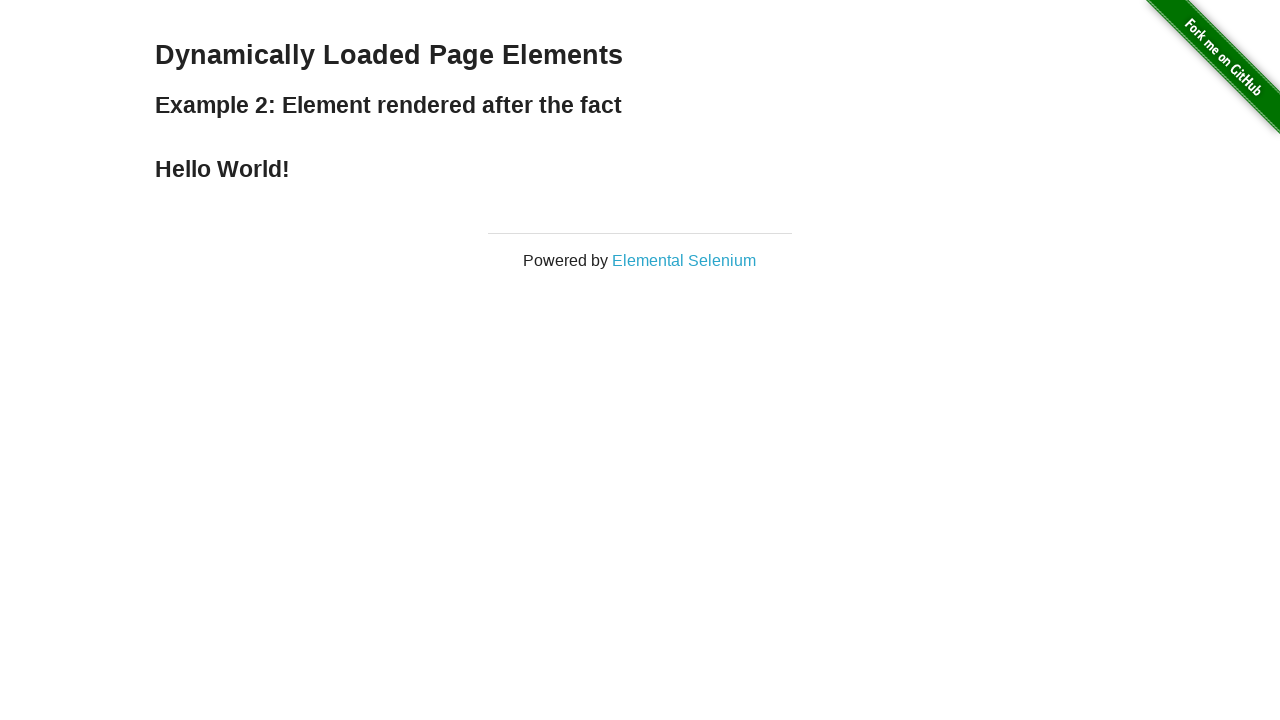

Verified that 'Hello World!' message is displayed correctly
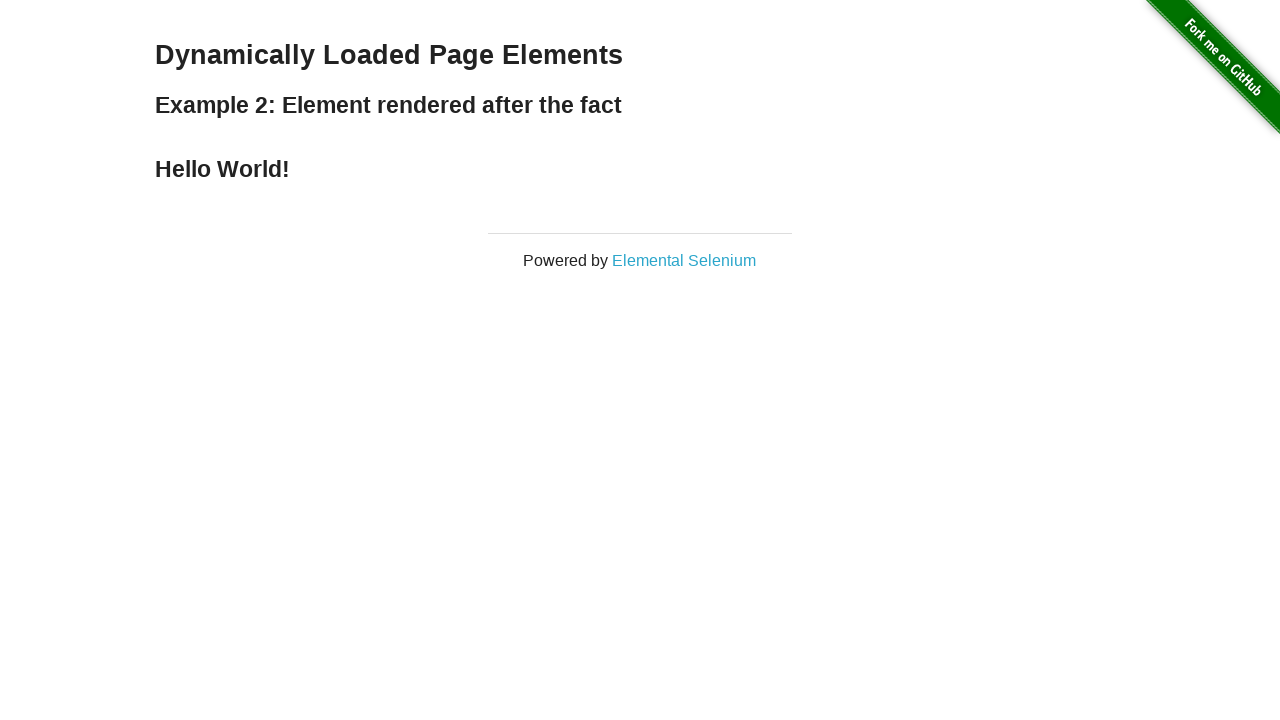

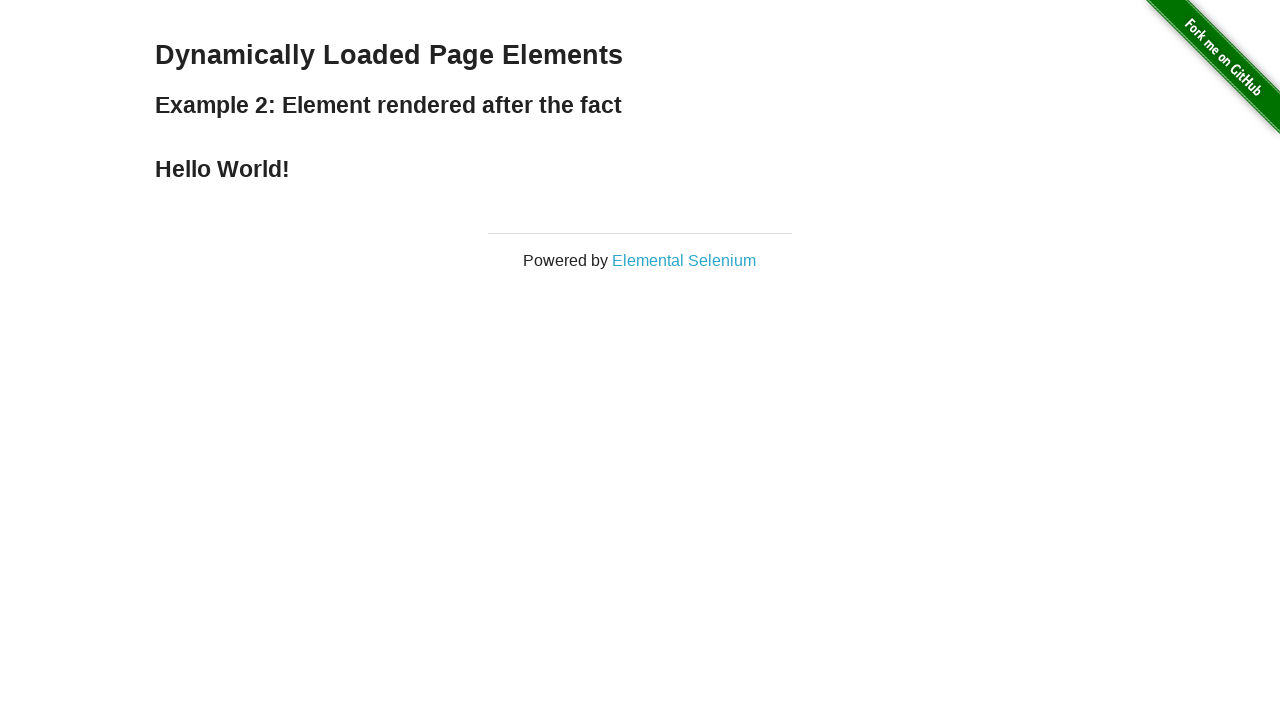